Tests that checking all todos and unchecking one will uncheck the toggle-all checkbox

Starting URL: http://backbonejs.org/examples/todos/

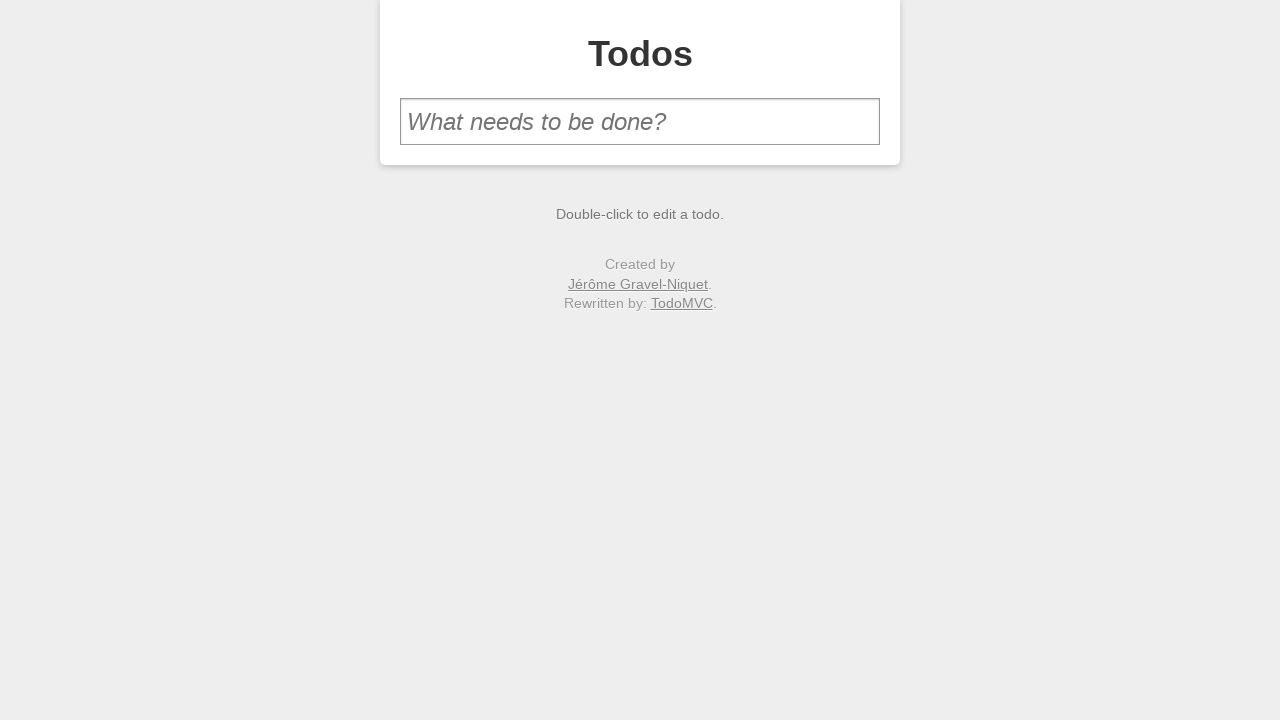

Filled new todo input with 'one' on #new-todo
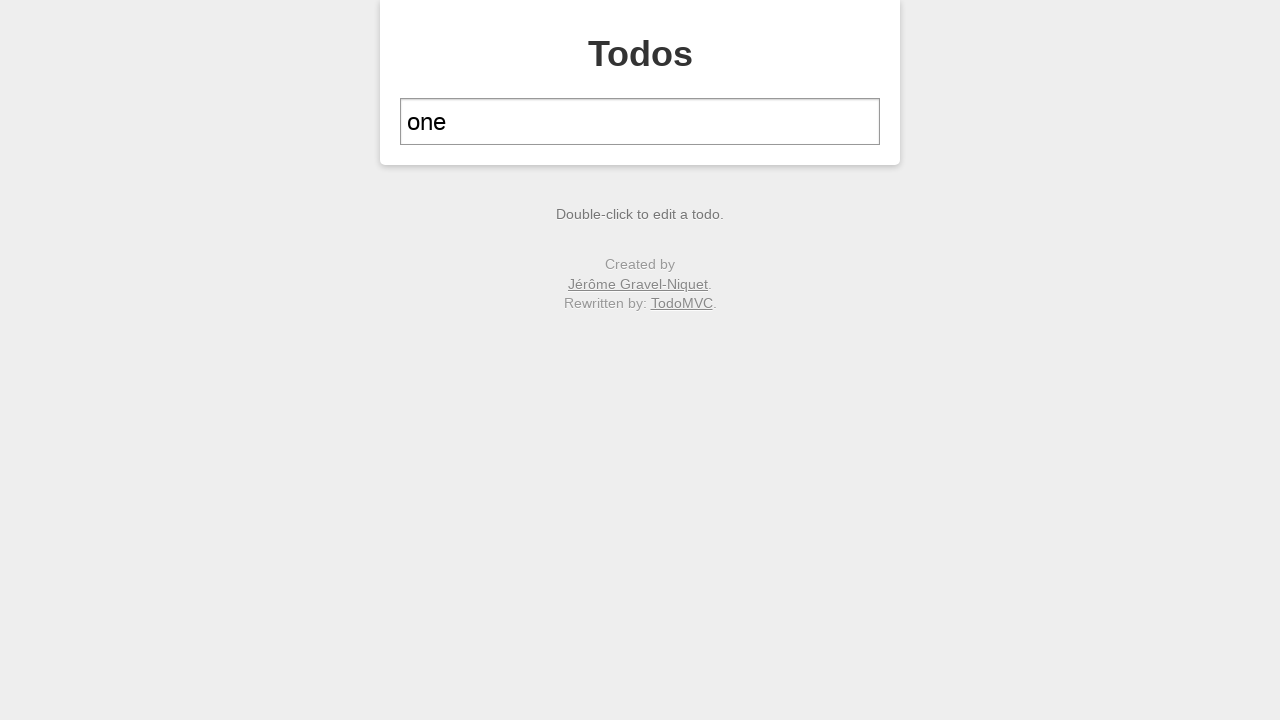

Pressed Enter to add first todo item on #new-todo
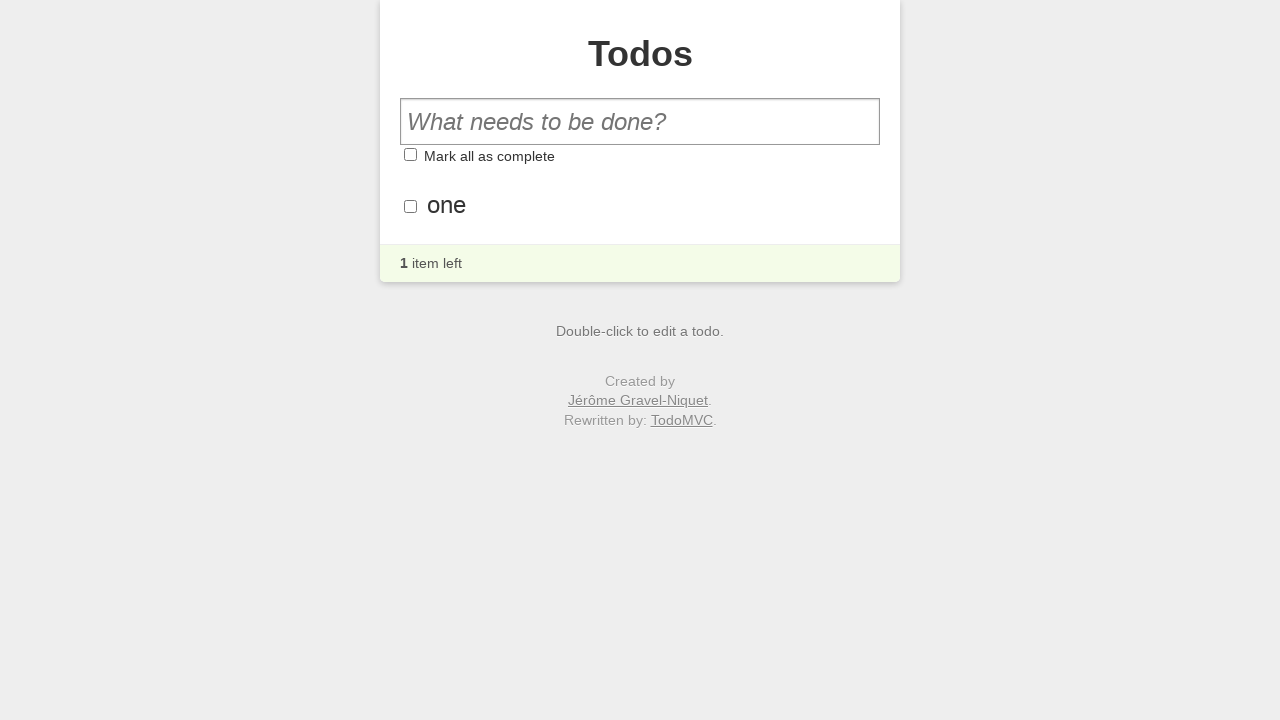

Filled new todo input with 'two' on #new-todo
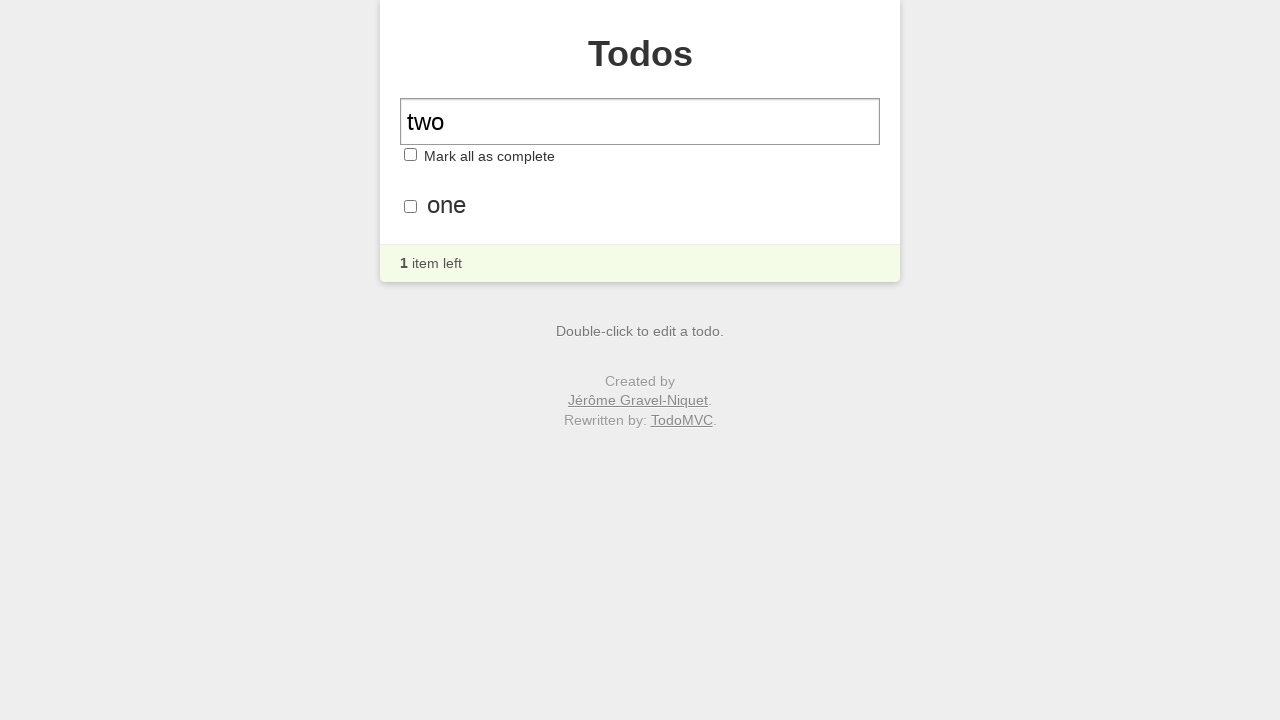

Pressed Enter to add second todo item on #new-todo
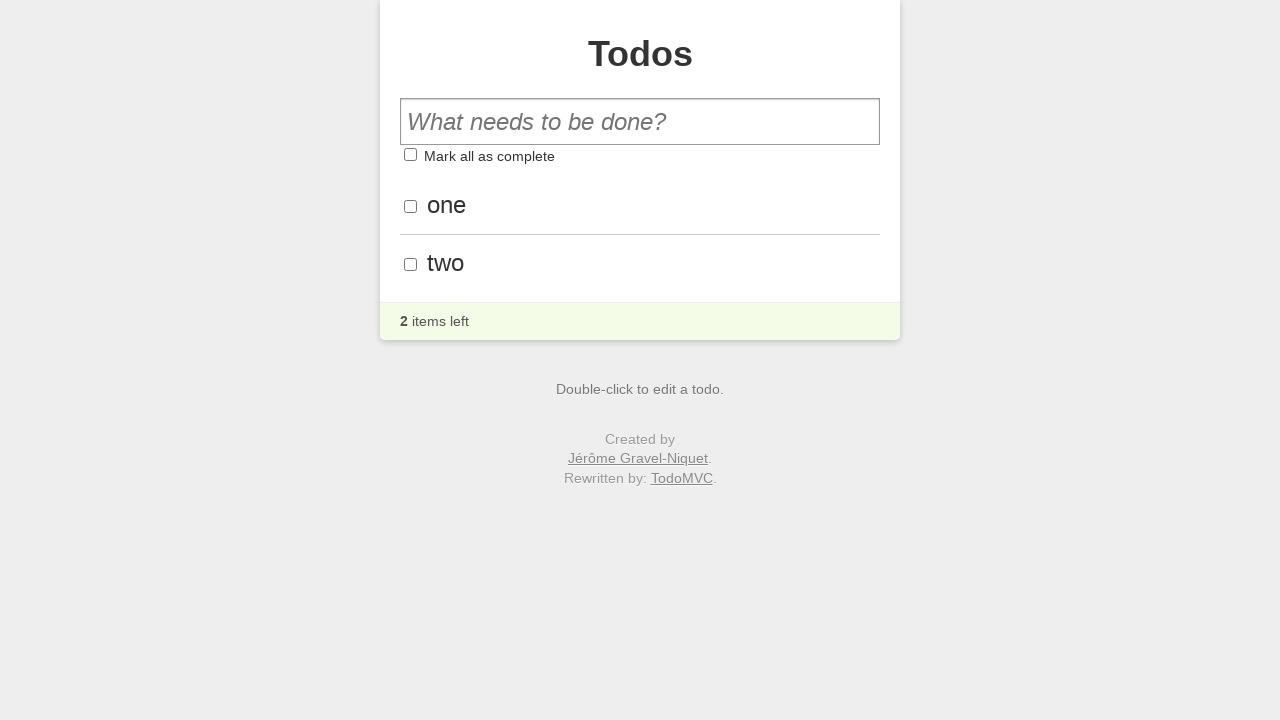

Waited for second todo item to appear in list
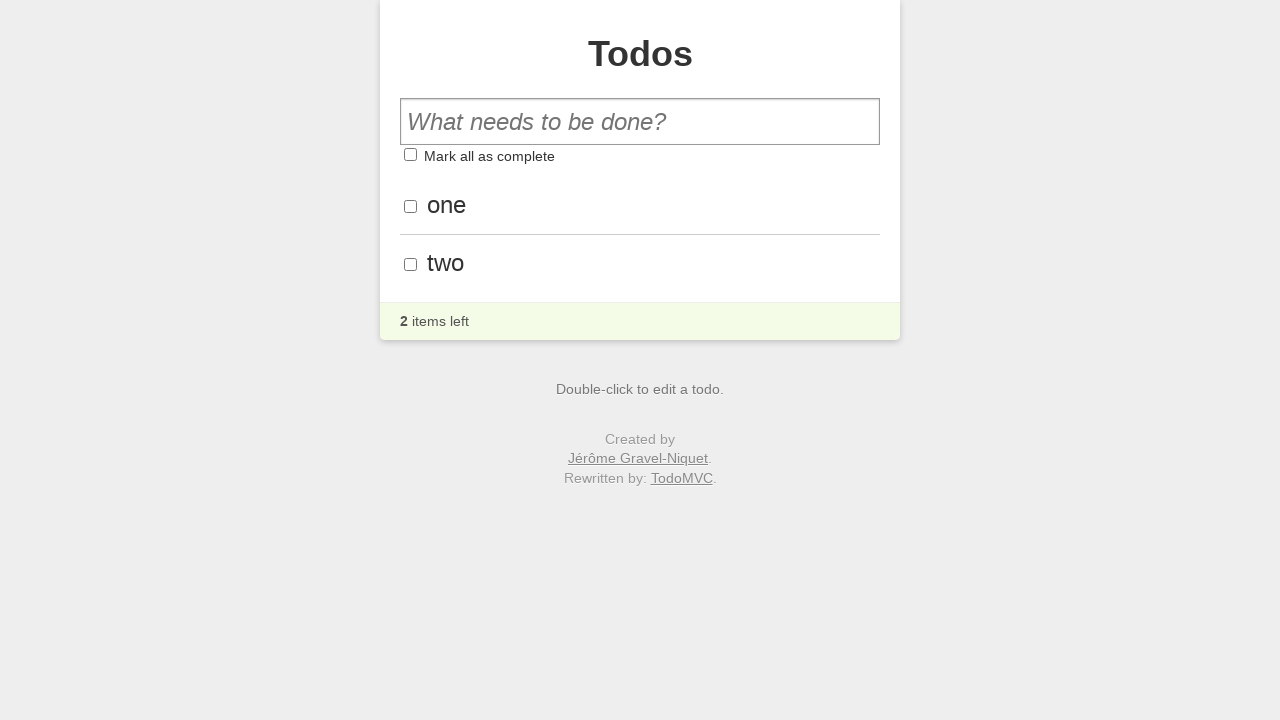

Clicked checkbox to check first todo item at (410, 206) on #todo-list li:nth-child(1) .toggle
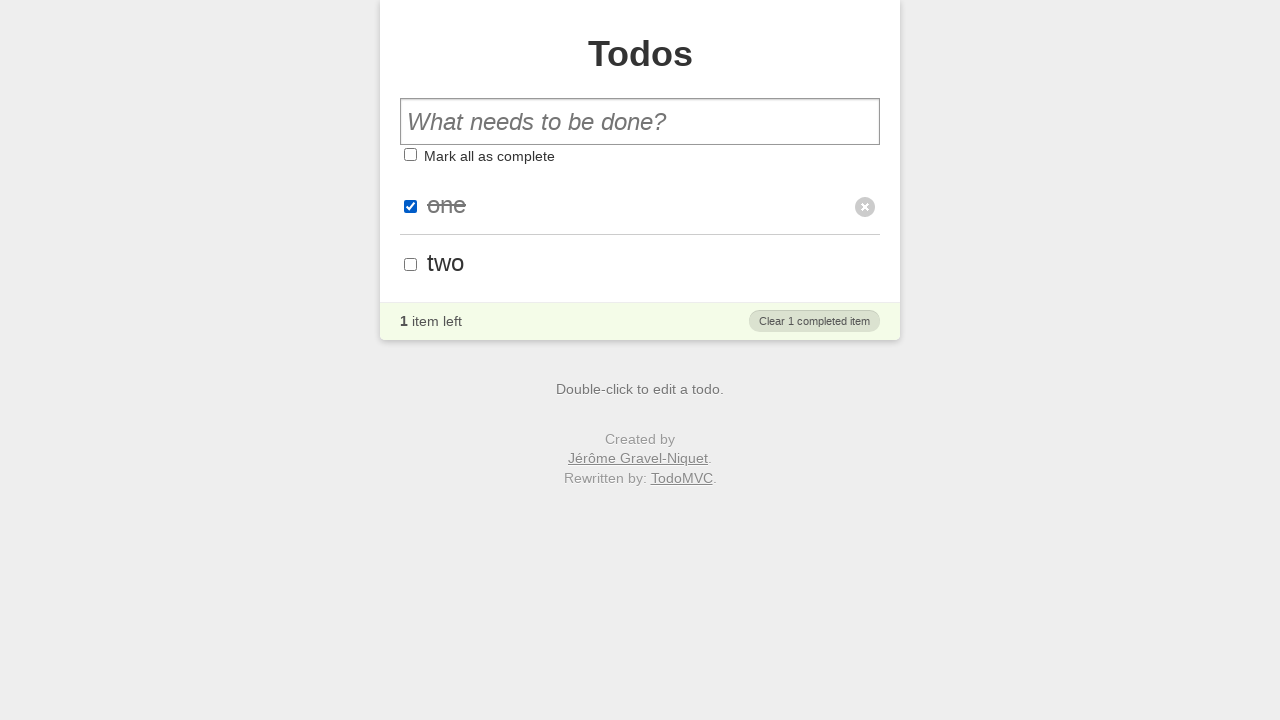

Clicked checkbox to check second todo item at (410, 264) on #todo-list li:nth-child(2) .toggle
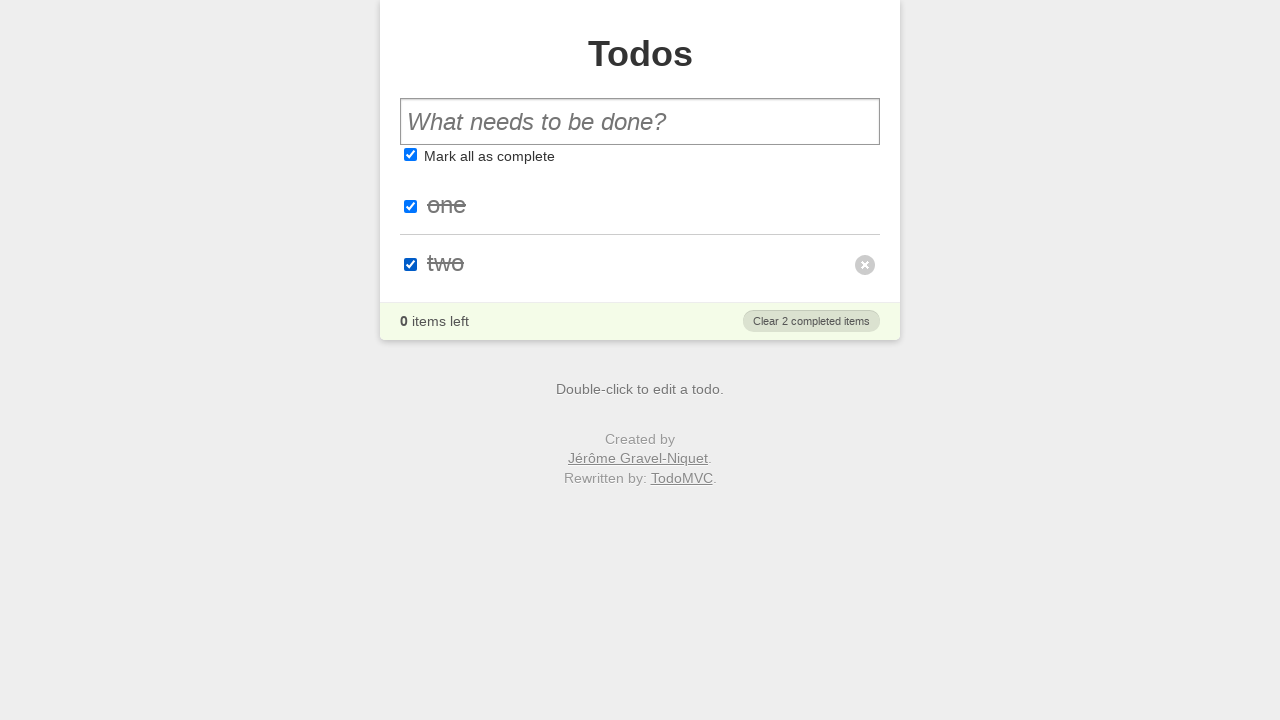

Clicked checkbox to uncheck first todo item at (410, 206) on #todo-list li:nth-child(1) .toggle
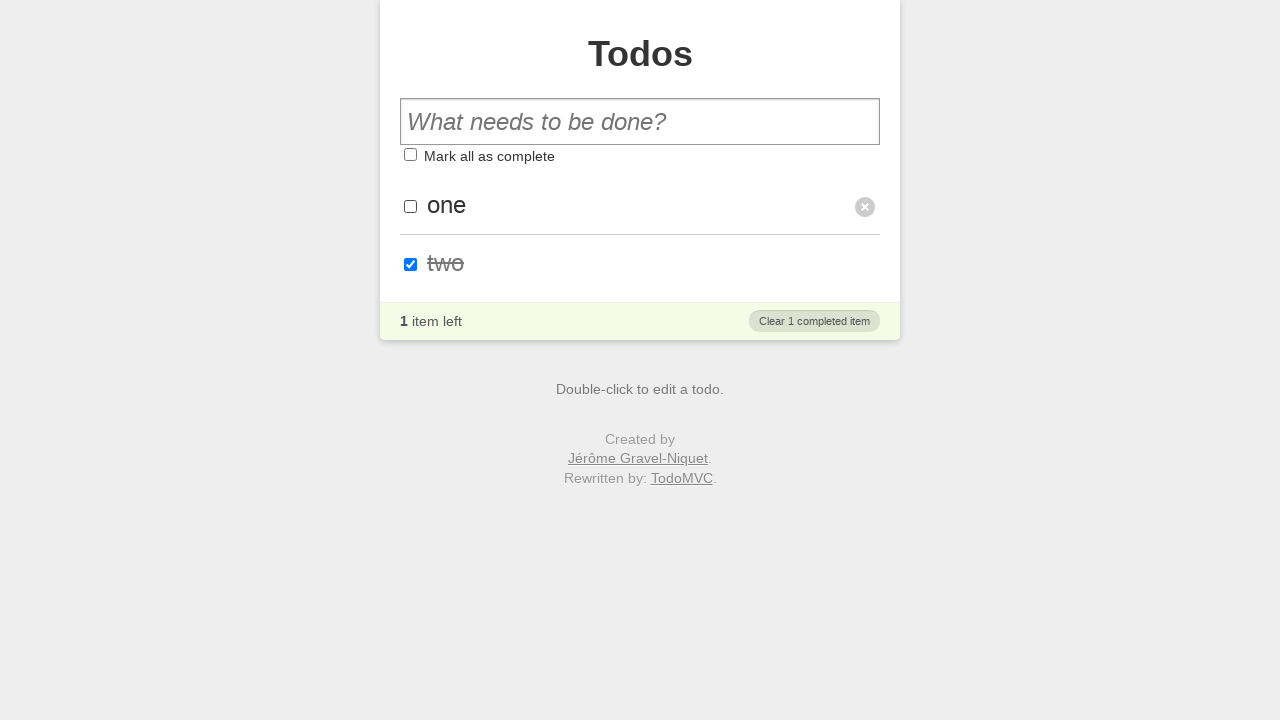

Located the toggle-all checkbox
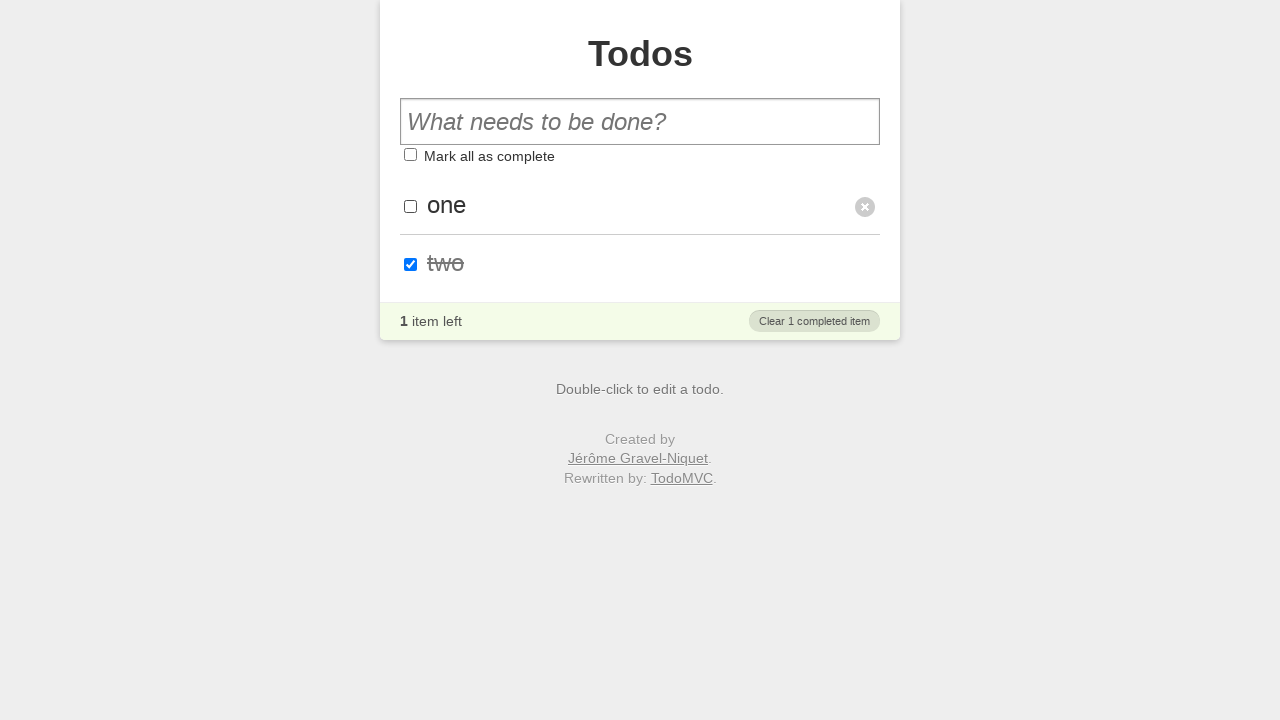

Verified that toggle-all checkbox is not checked
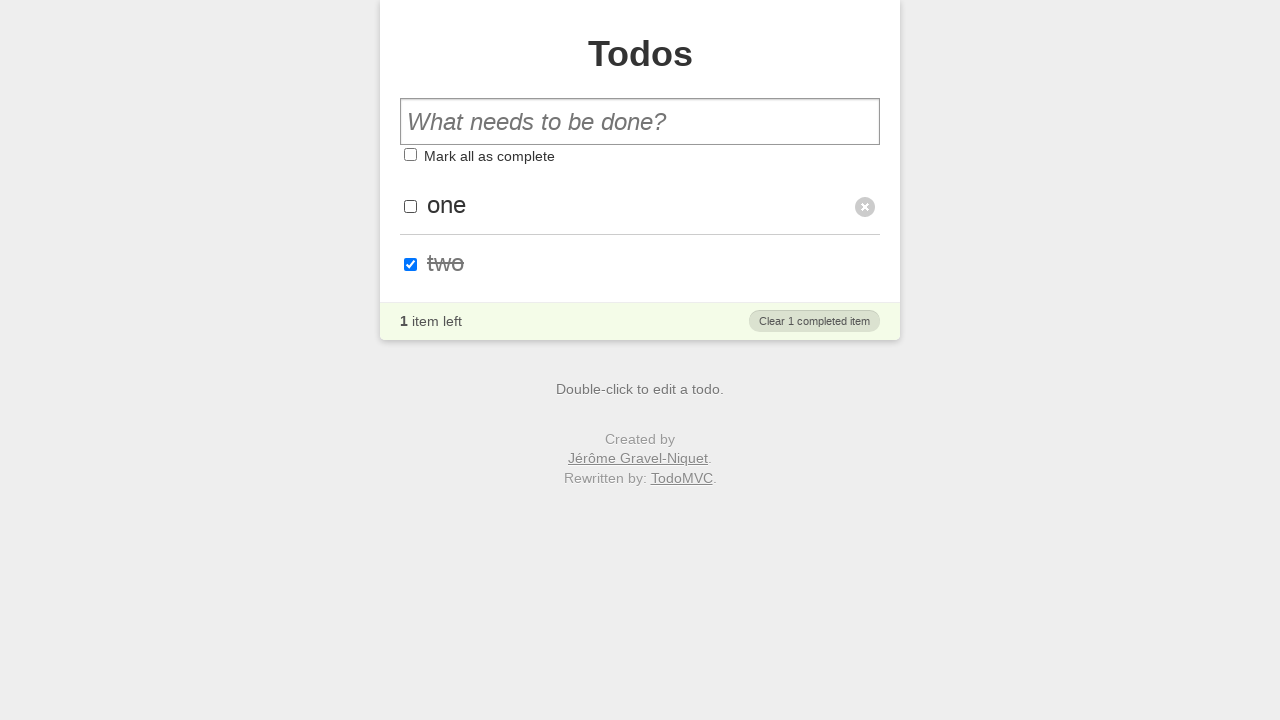

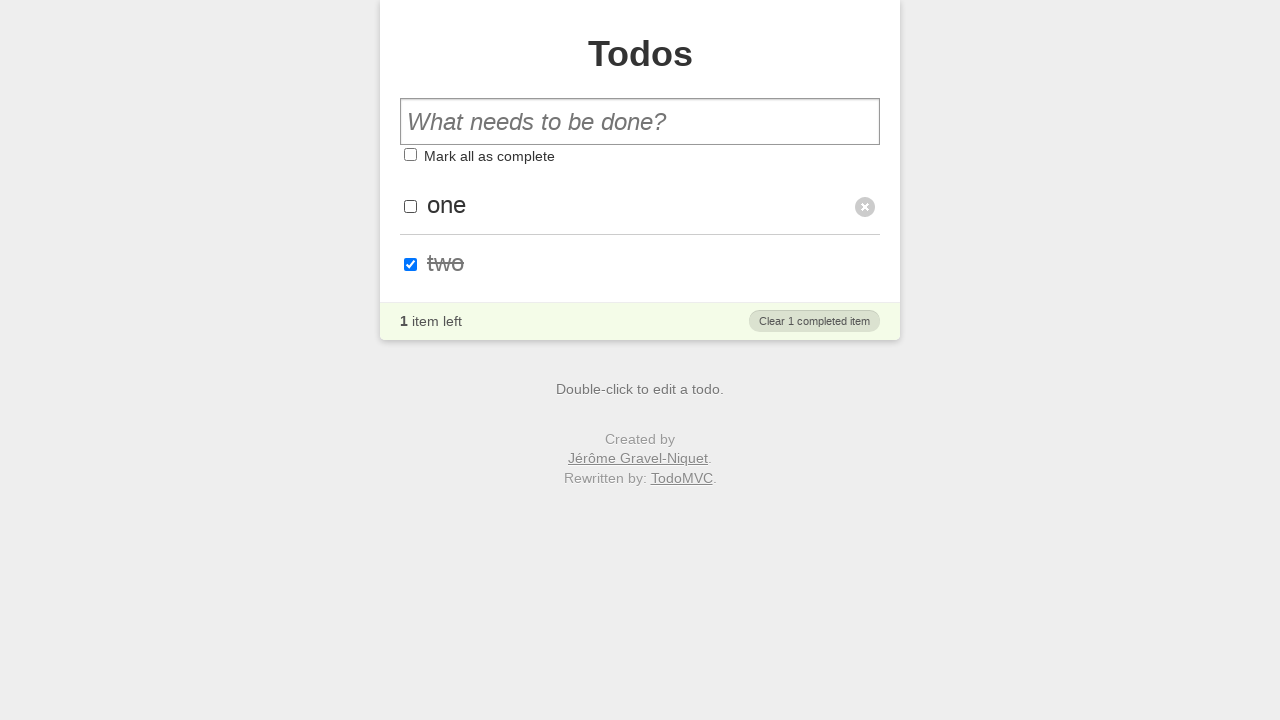